Tests drag and drop functionality within an iframe by dragging a draggable element to a droppable target area

Starting URL: https://jqueryui.com/droppable/

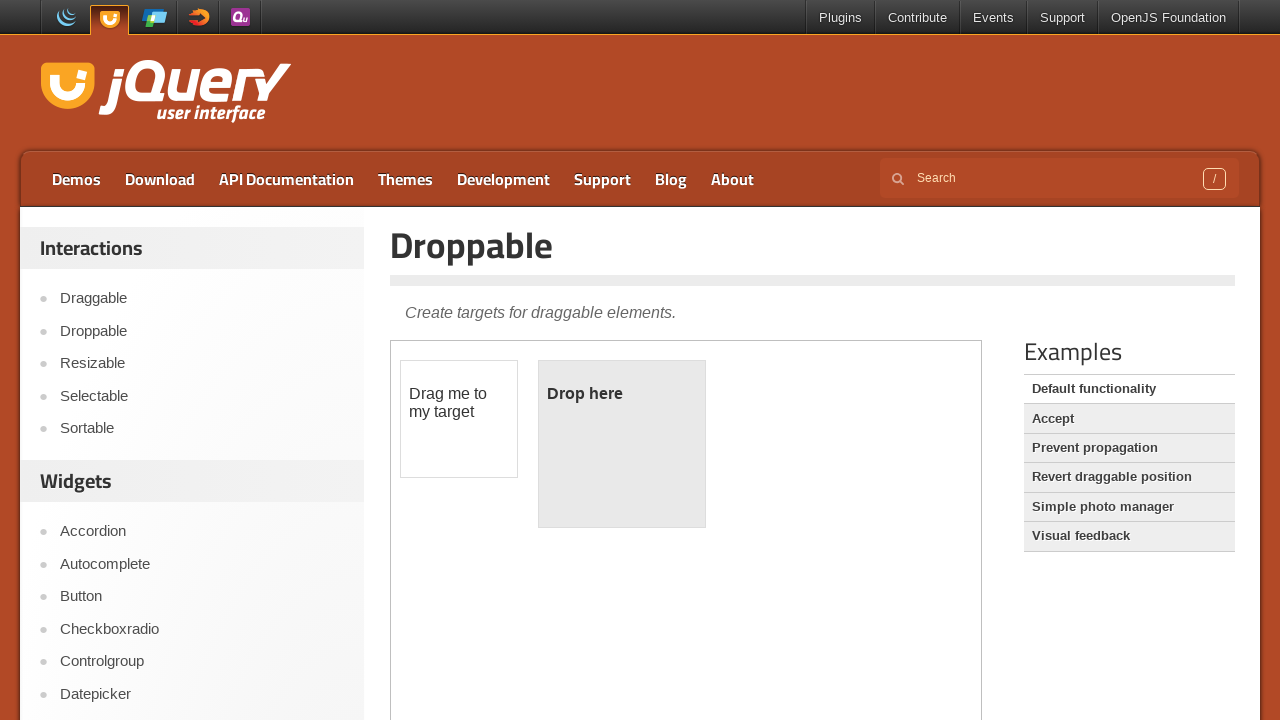

Located the demo frame containing drag and drop elements
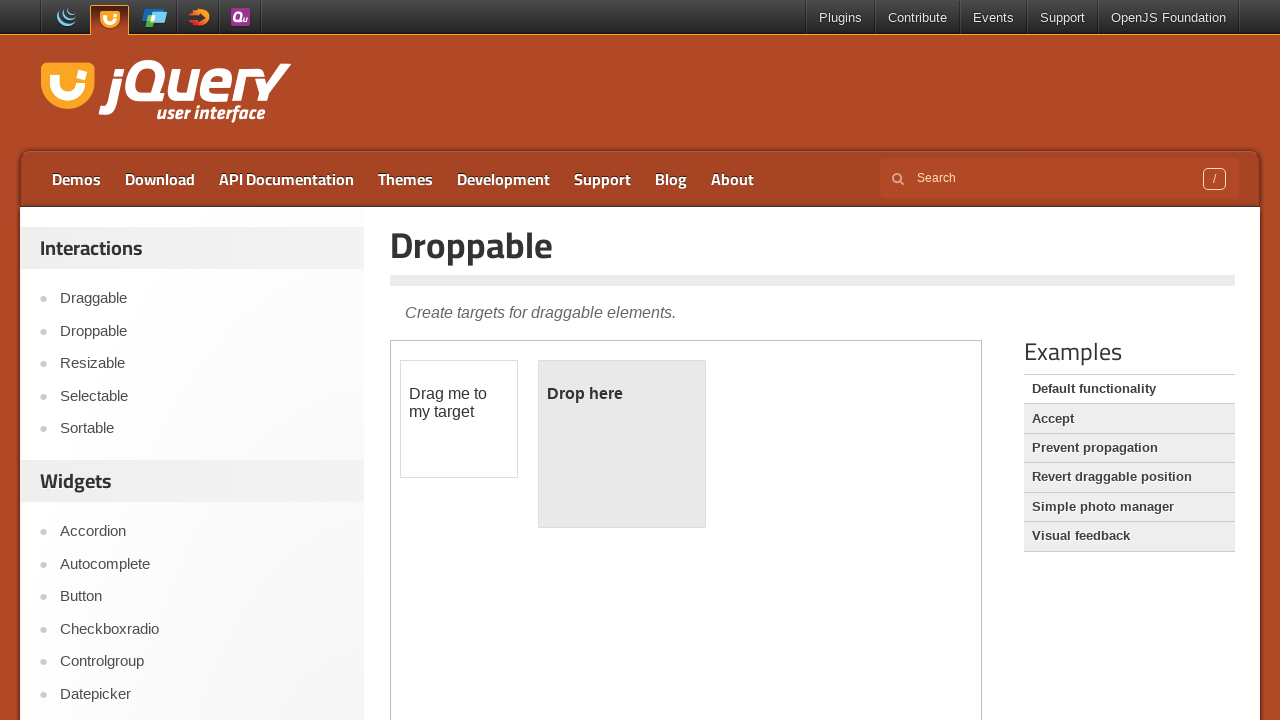

Located the draggable element
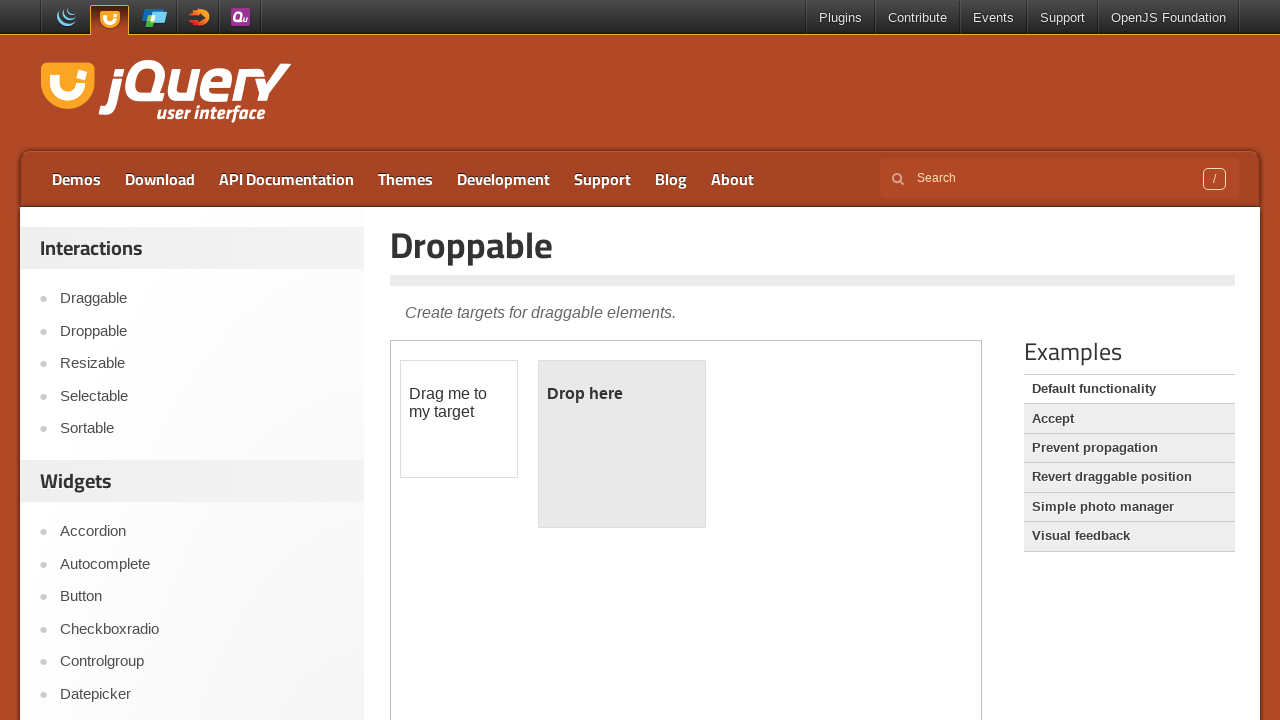

Located the droppable target element
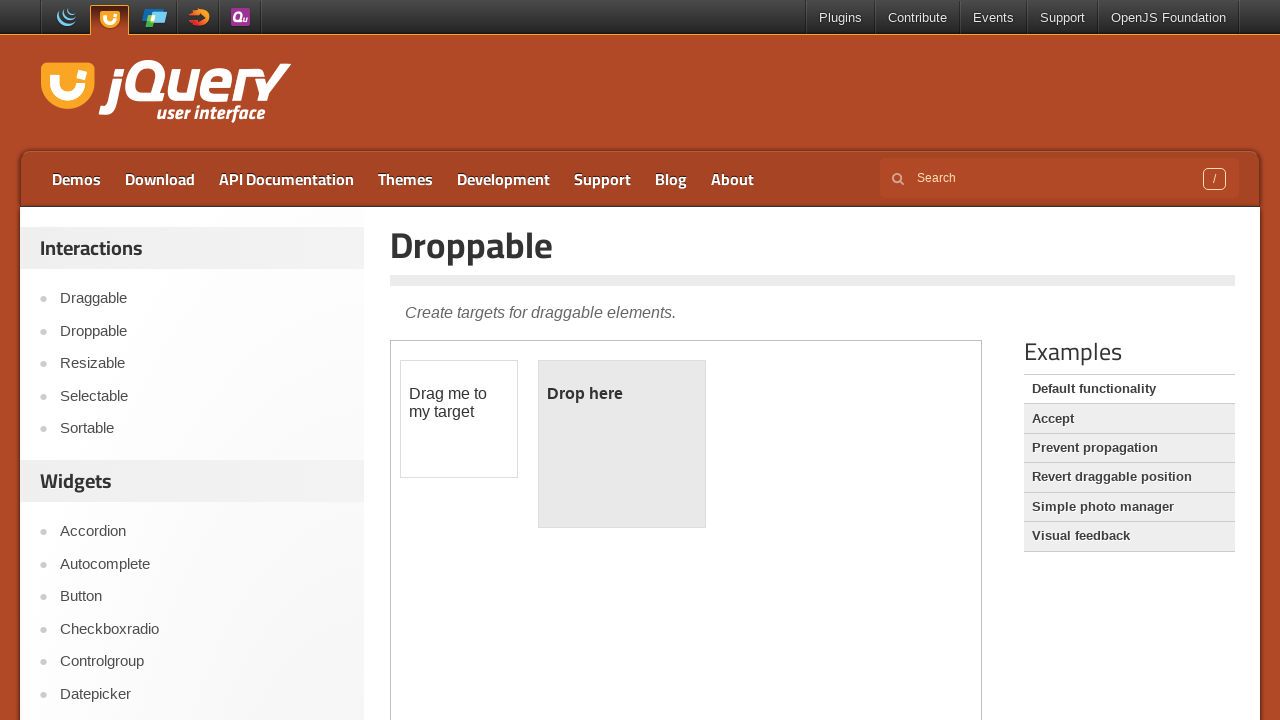

Dragged the draggable element to the droppable target at (622, 444)
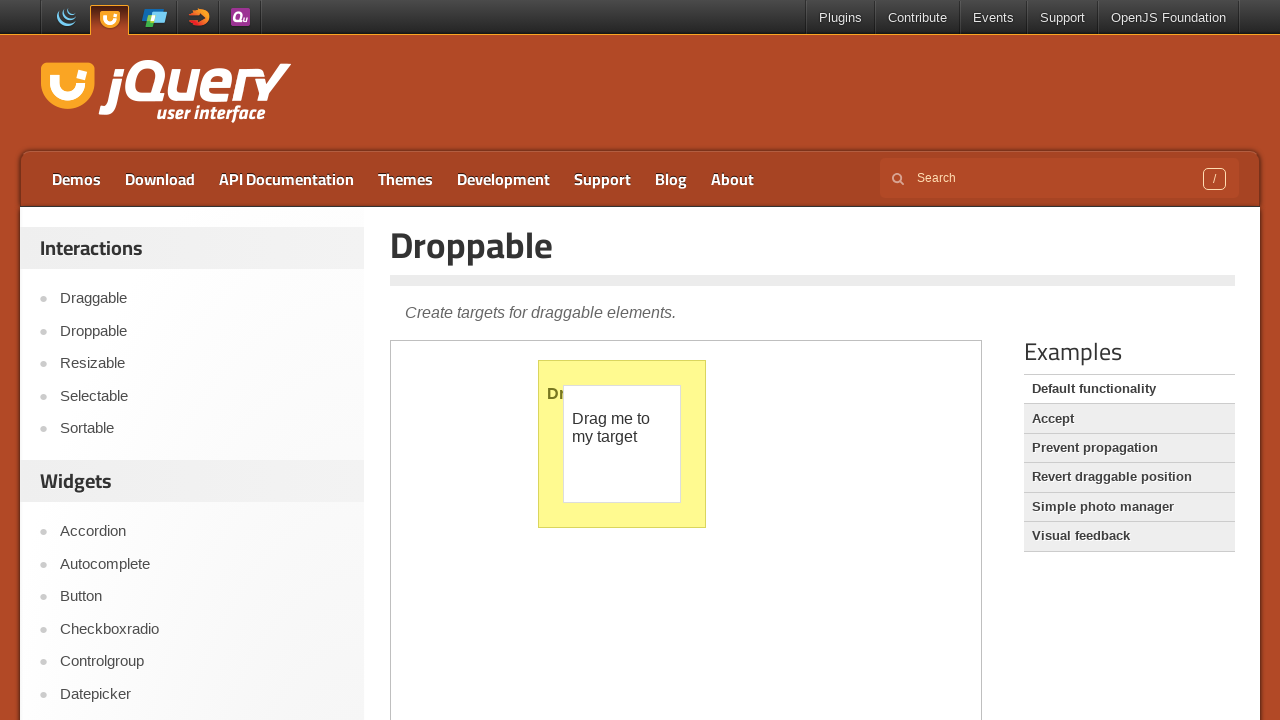

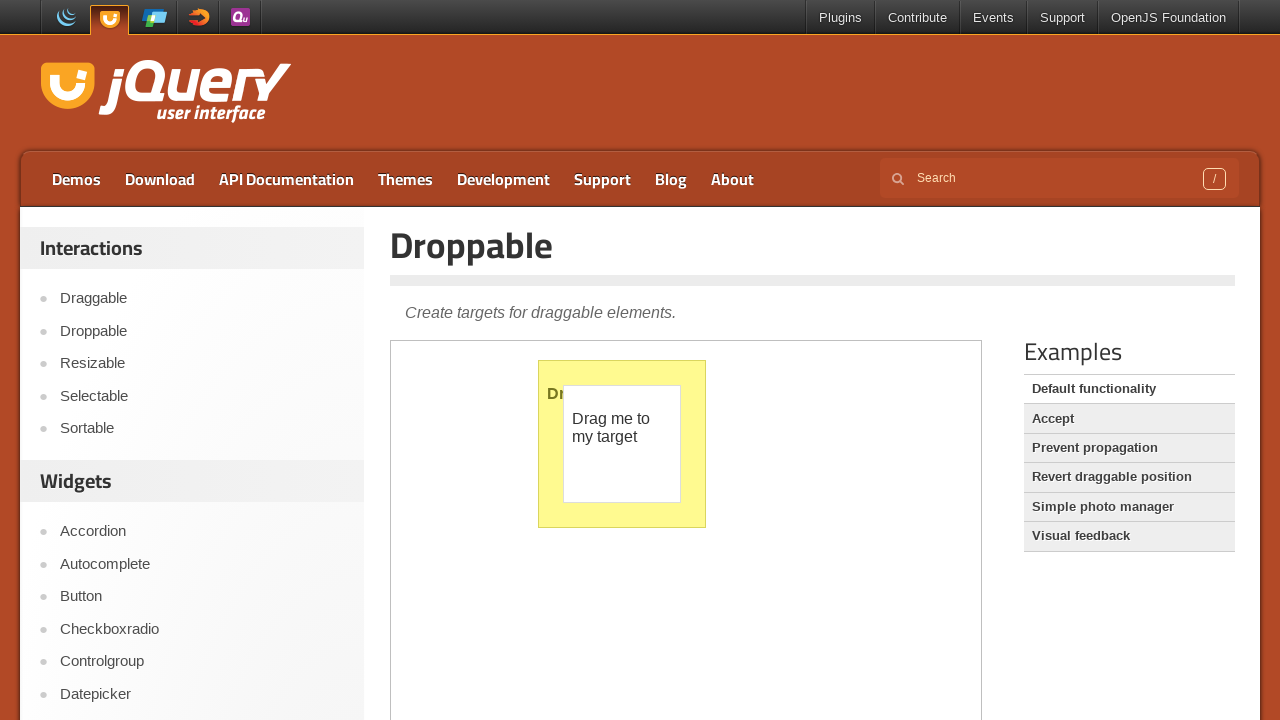